Tests the Text Box form element by filling in user details (name, email, addresses) and verifying the output displays correctly after submission

Starting URL: https://demoqa.com

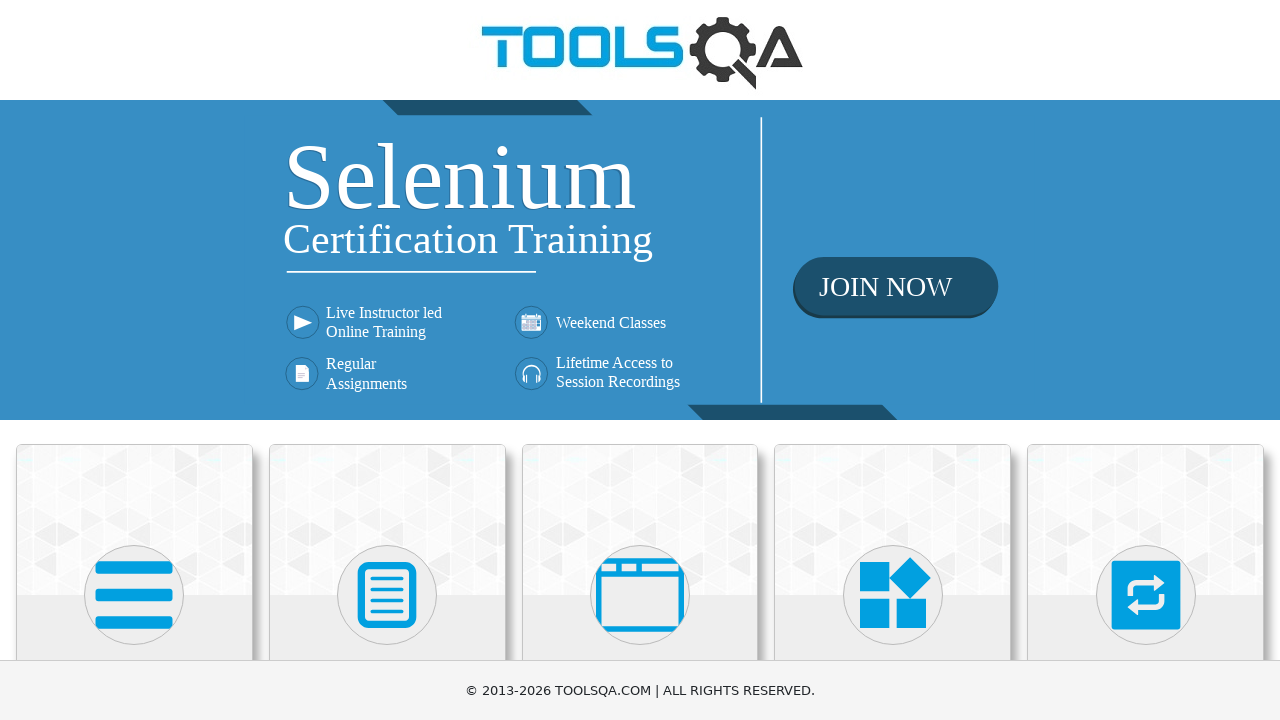

Clicked on Elements section at (134, 360) on internal:text="Elements"i
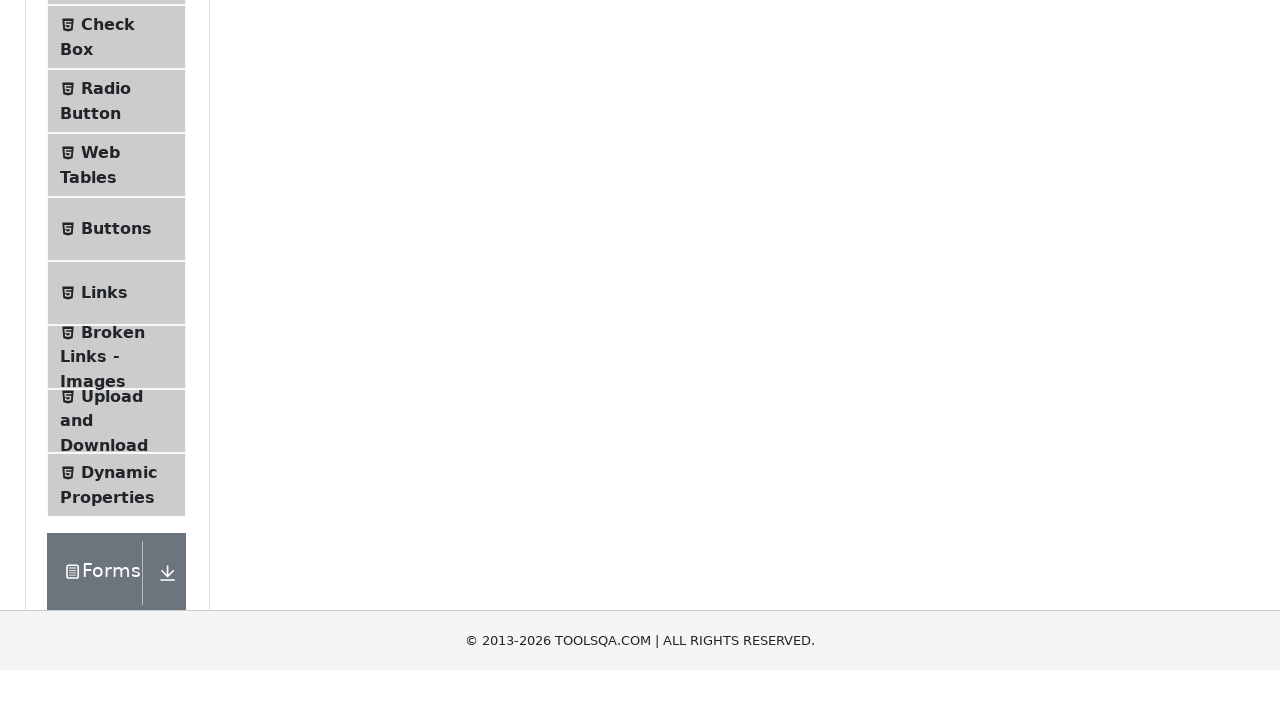

Clicked on Text Box option at (119, 261) on internal:text="Text Box"i
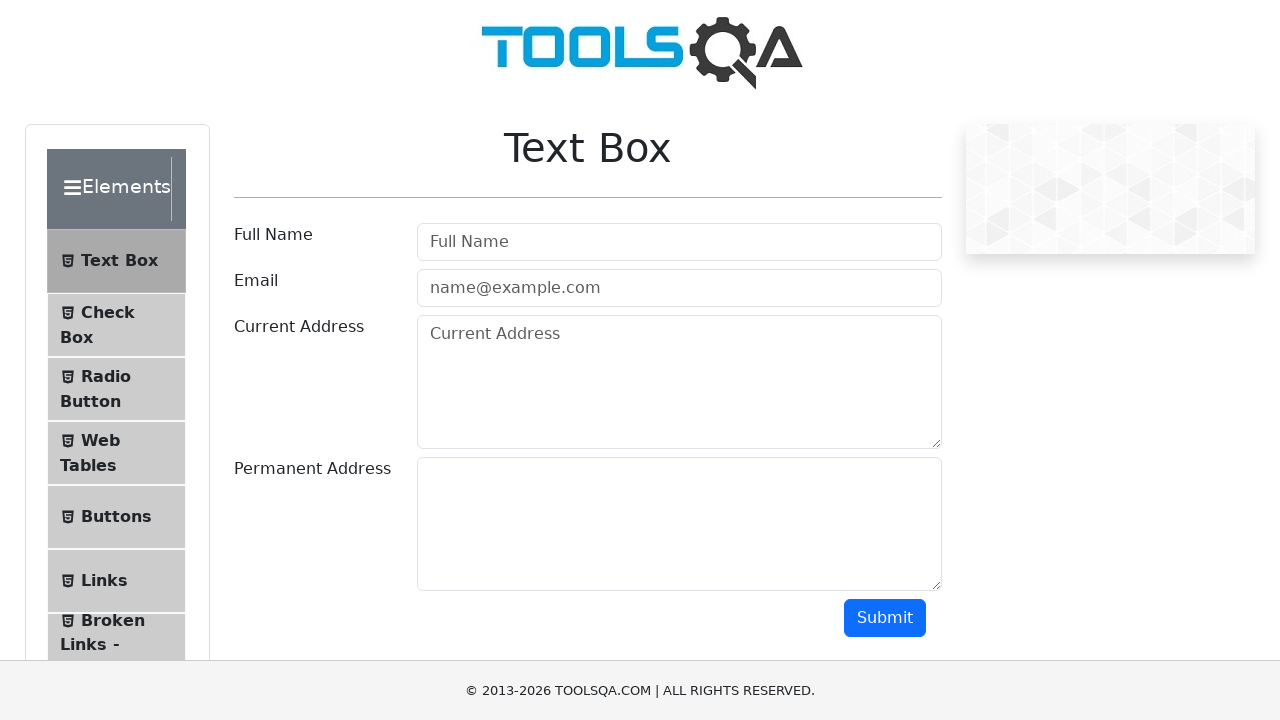

Filled in user name field with 'Marcus' on #userName
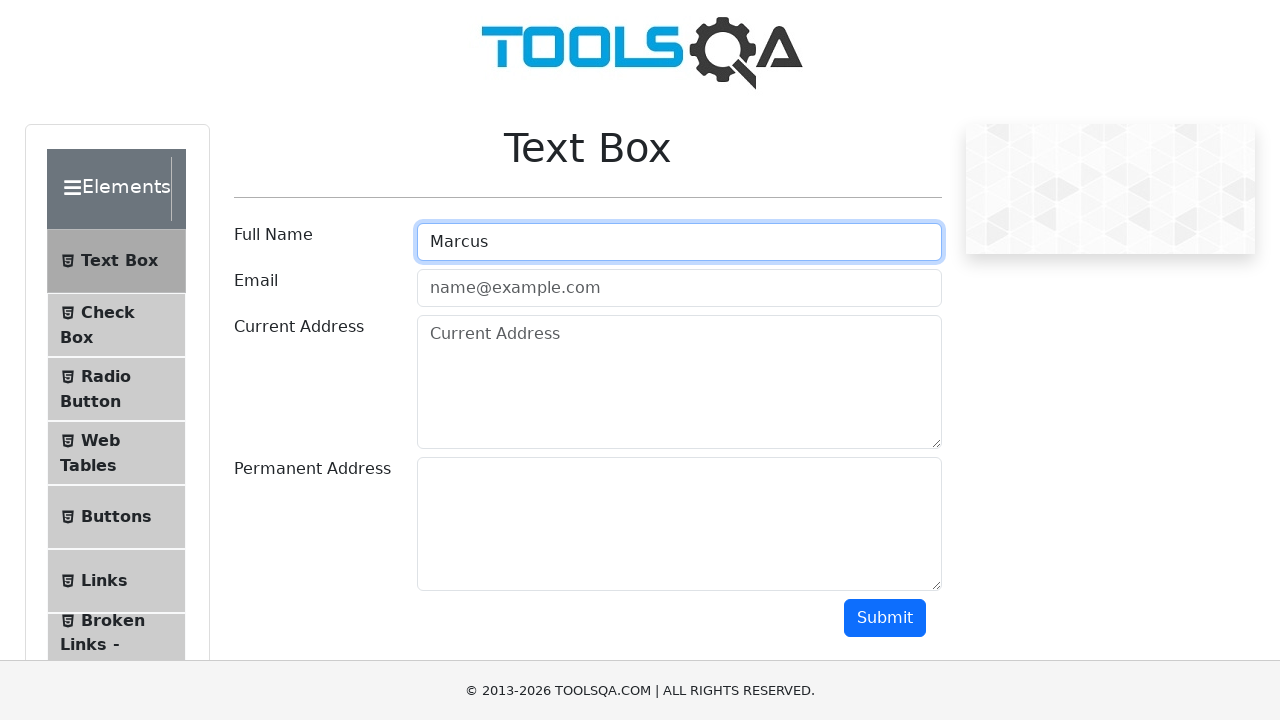

Filled in email field with 'marcus.johnson@example.com' on #userEmail
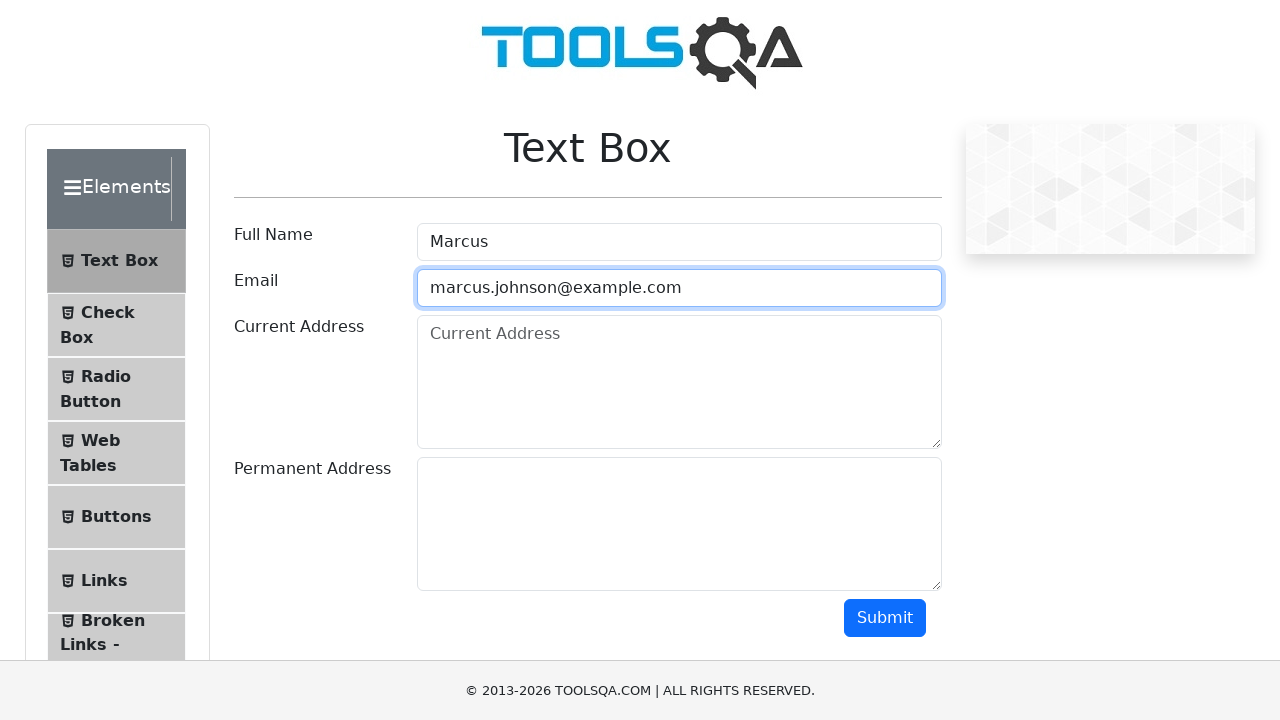

Filled in current address field with '742 Evergreen Terrace, Springfield, Illinois' on #currentAddress
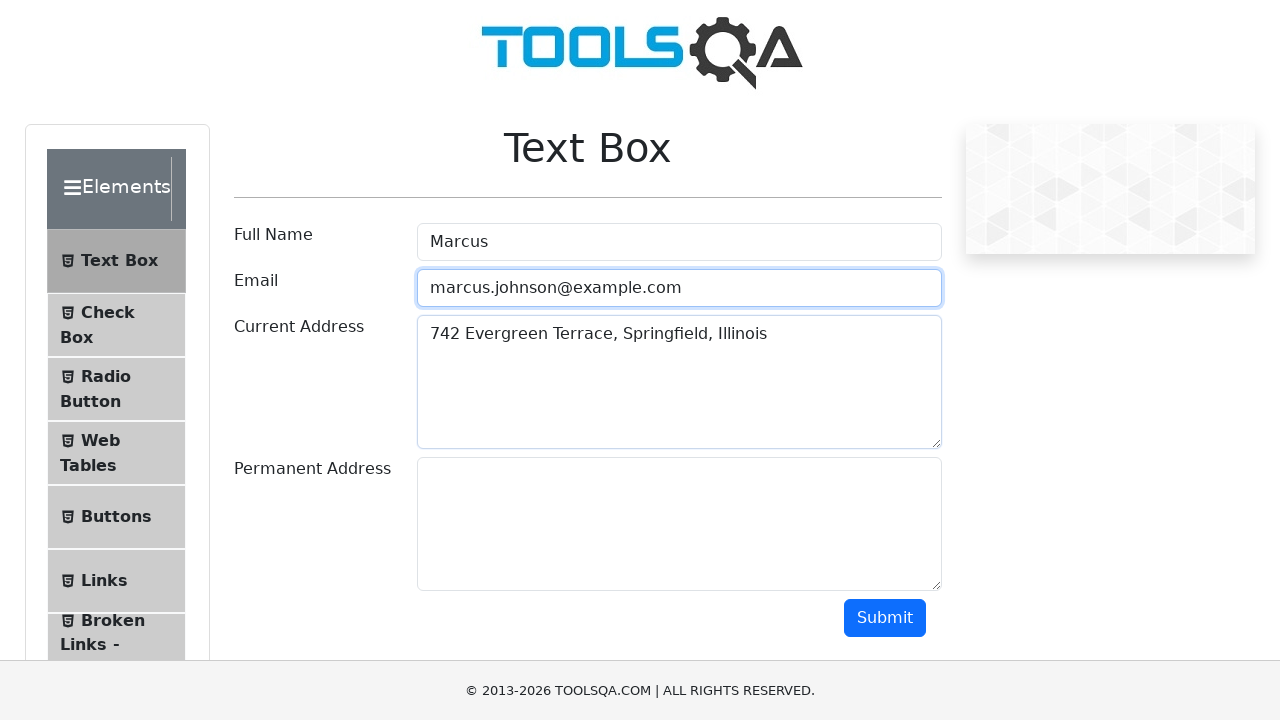

Filled in permanent address field with '742 Evergreen Terrace, Springfield, Illinois' on #permanentAddress
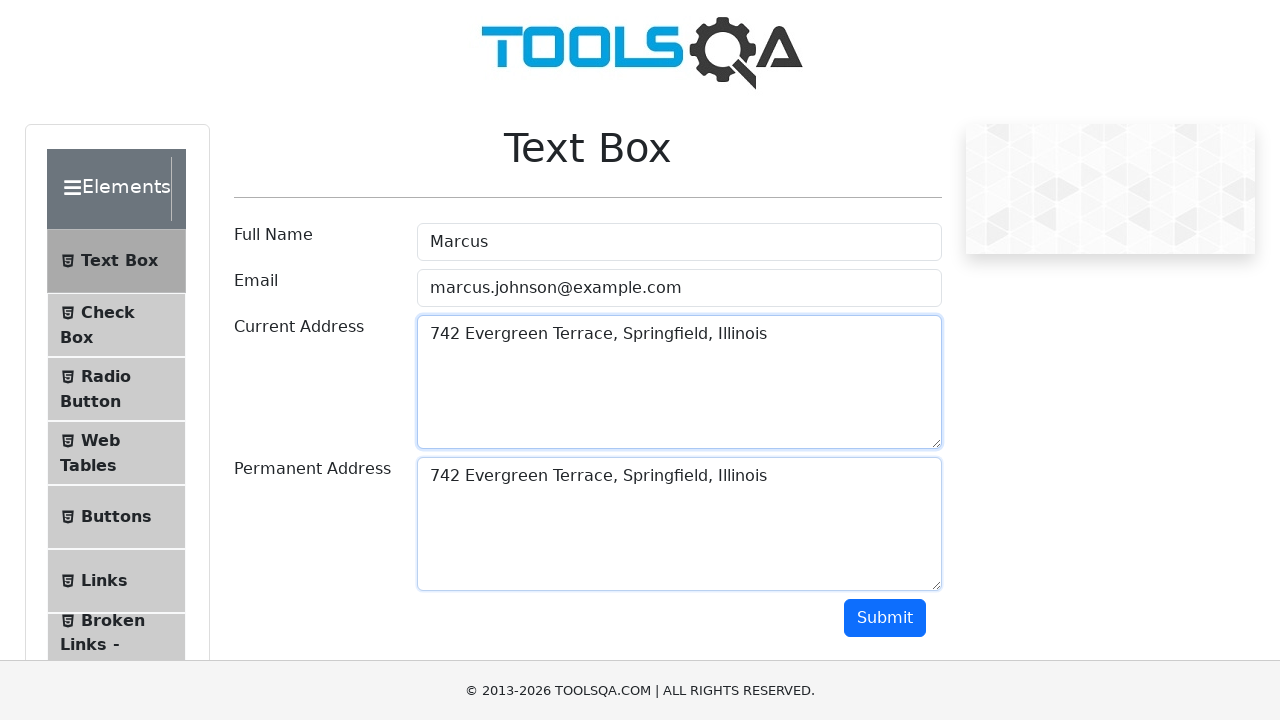

Clicked Submit button to submit the form at (885, 618) on internal:role=button[name="Submit"i]
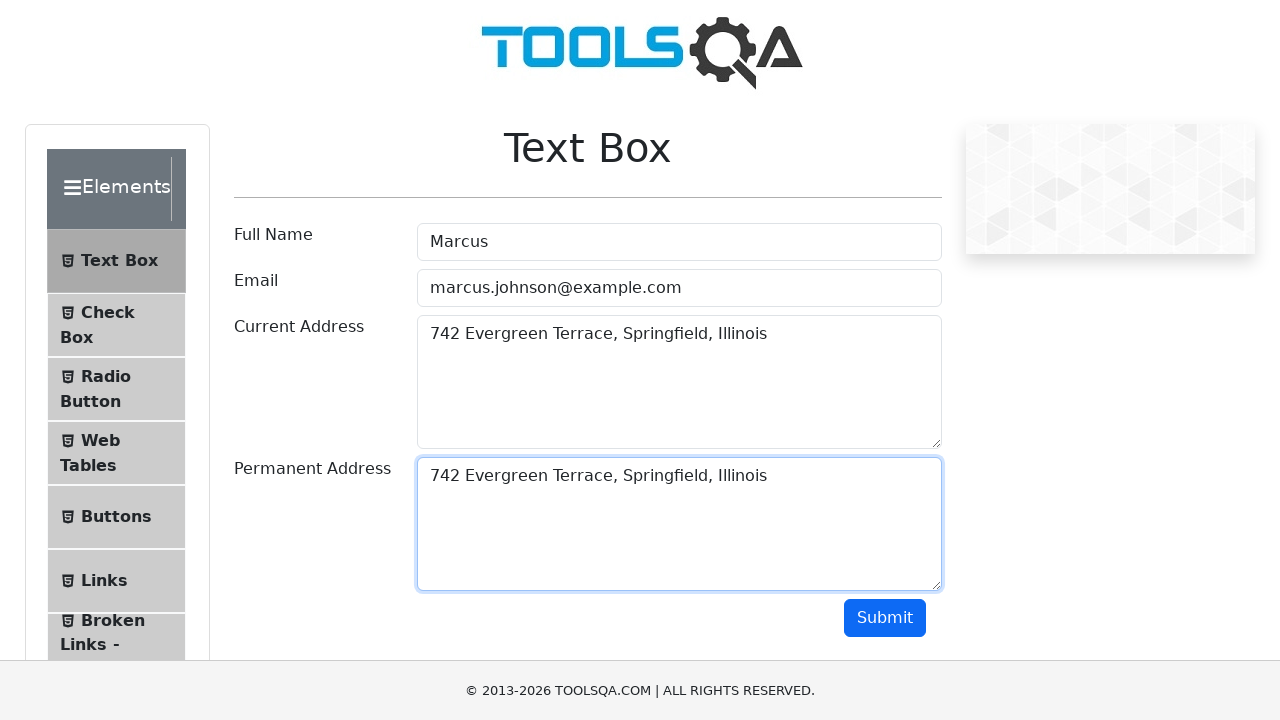

Verified that output section is displayed after form submission
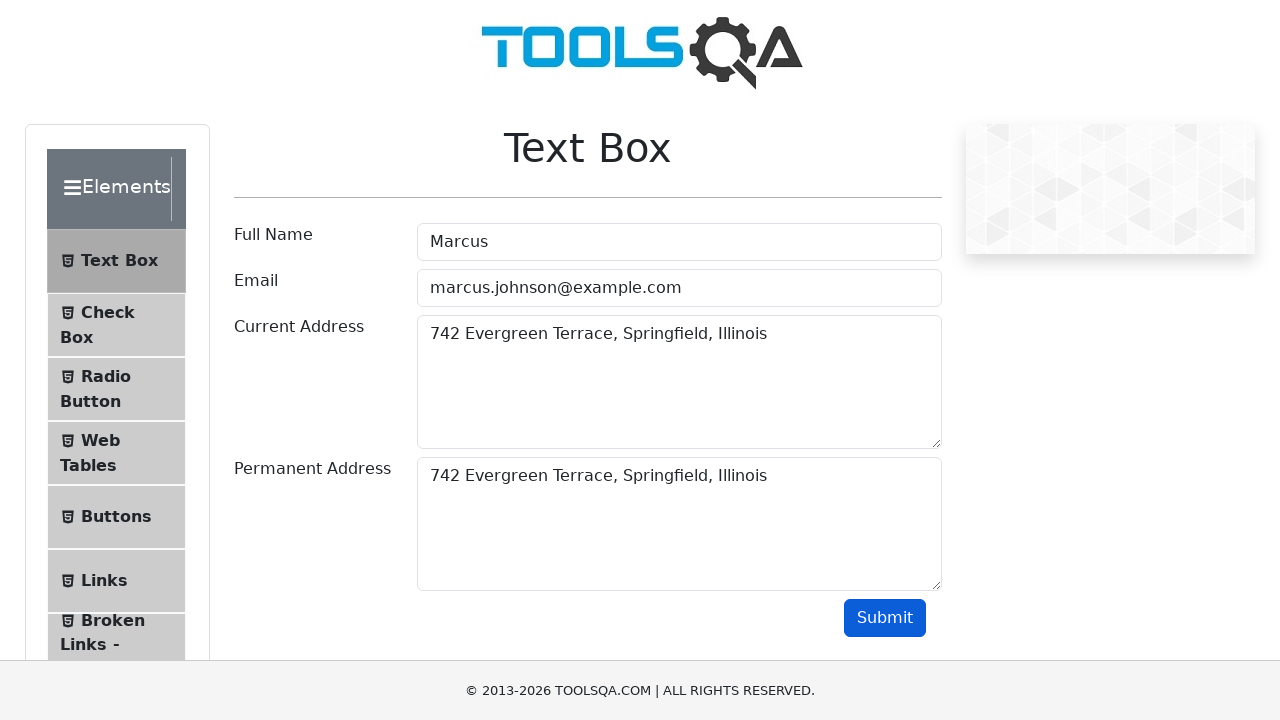

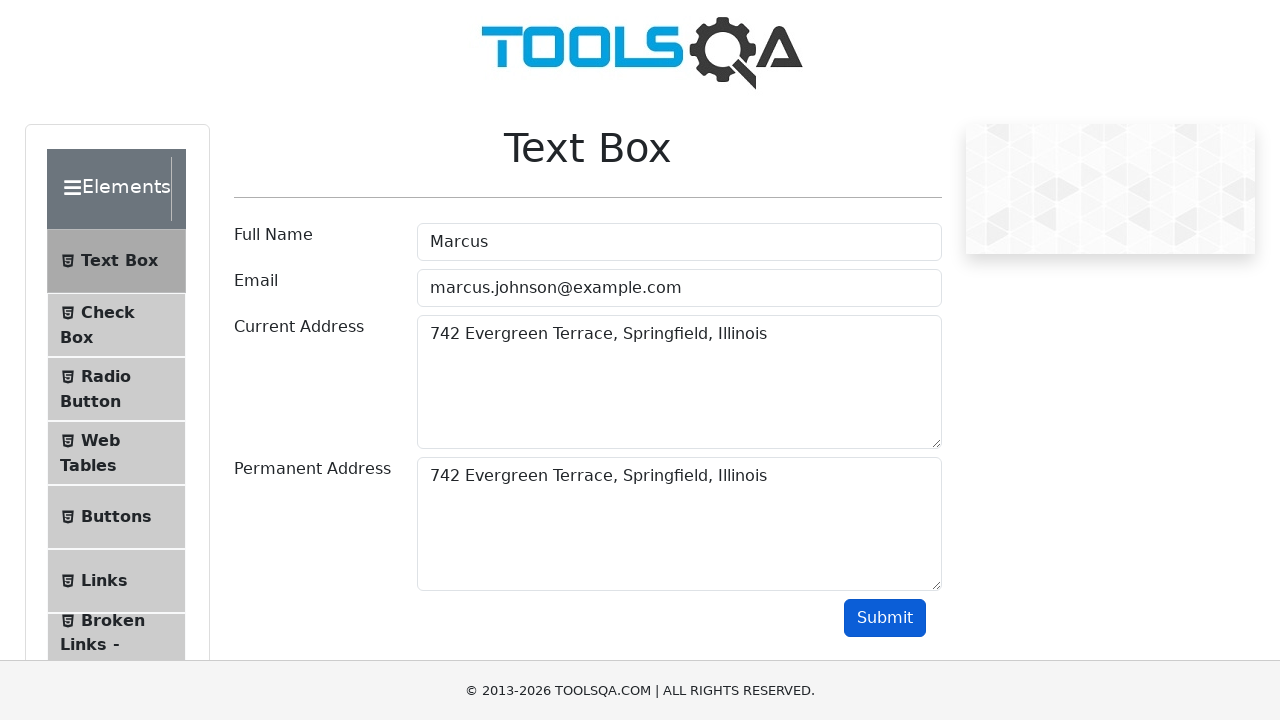